Tests the hero search functionality on the King of Glory (王者荣耀) game website by entering a hero name and clicking the search button

Starting URL: https://101.qq.com/#/hero

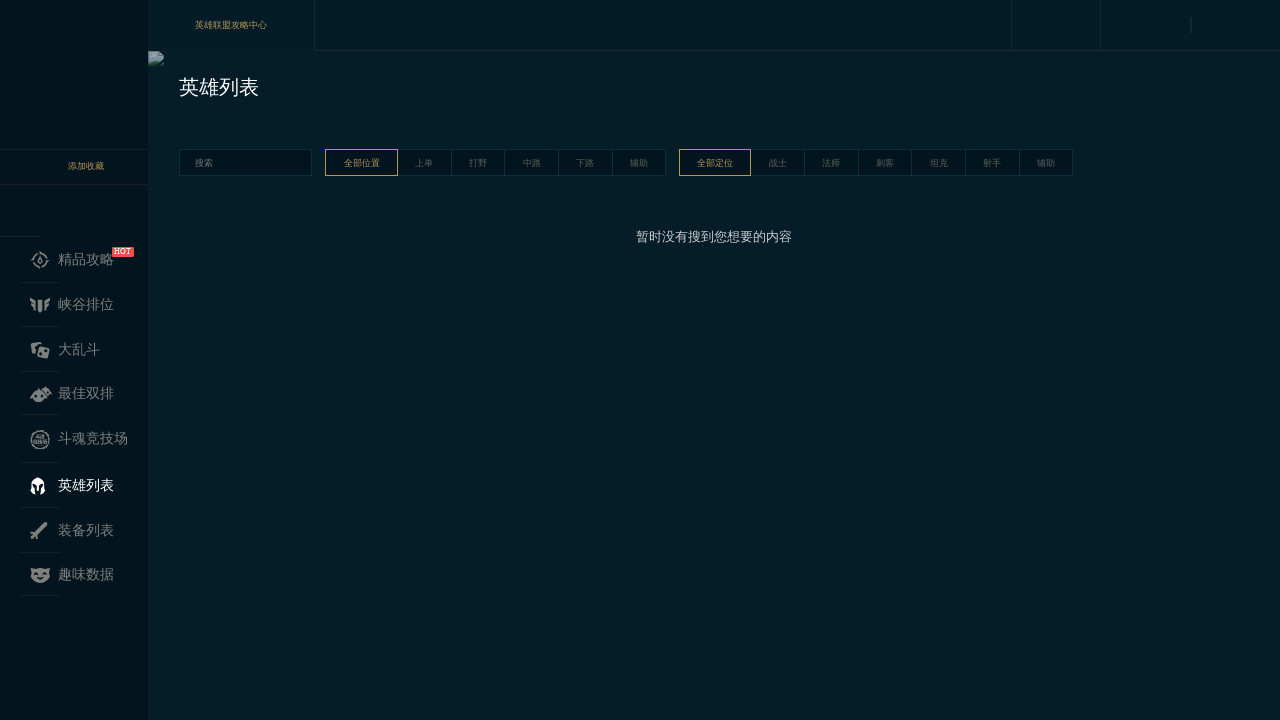

Waited for page to fully load (networkidle state)
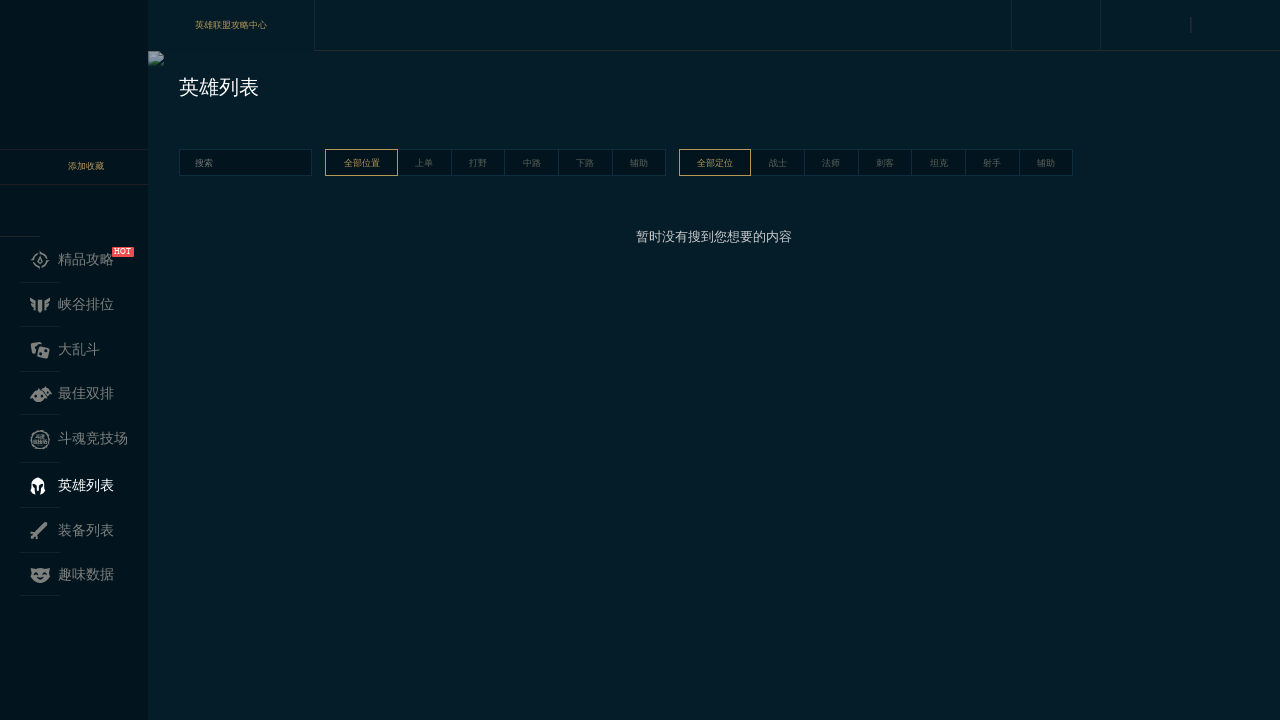

Filled hero search field with '离群之刺' (The Lone Assassin) on //*[@id="app"]/div/div[3]/div/div[2]/div/div[1]/input
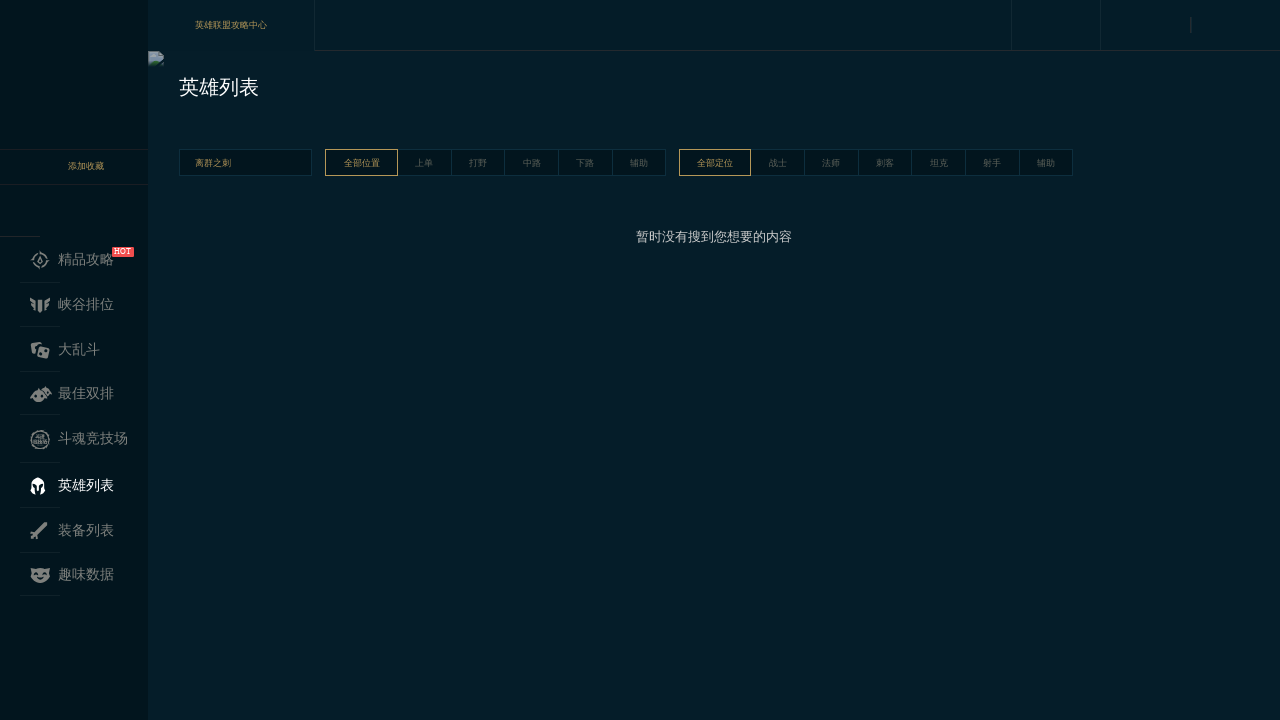

Clicked the hero search button at (297, 163) on xpath=//*[@id="app"]/div/div[3]/div/div[2]/div/div[1]/a
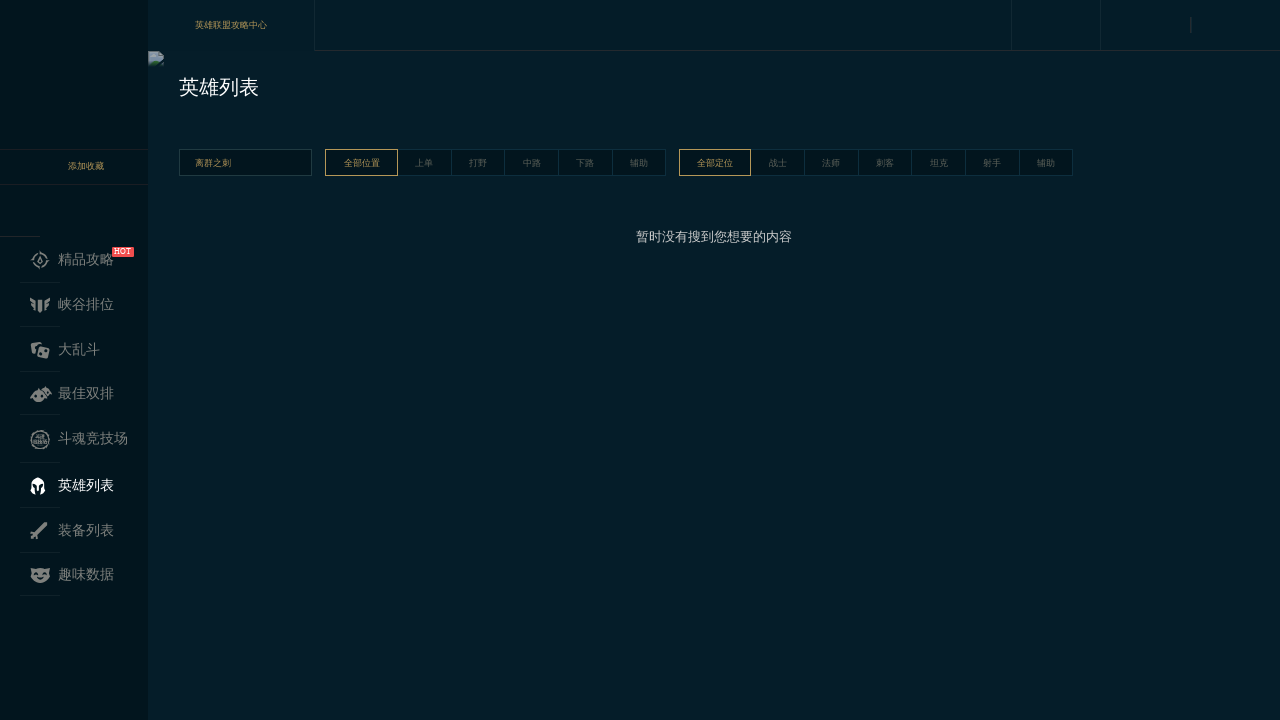

Waited for search results to process
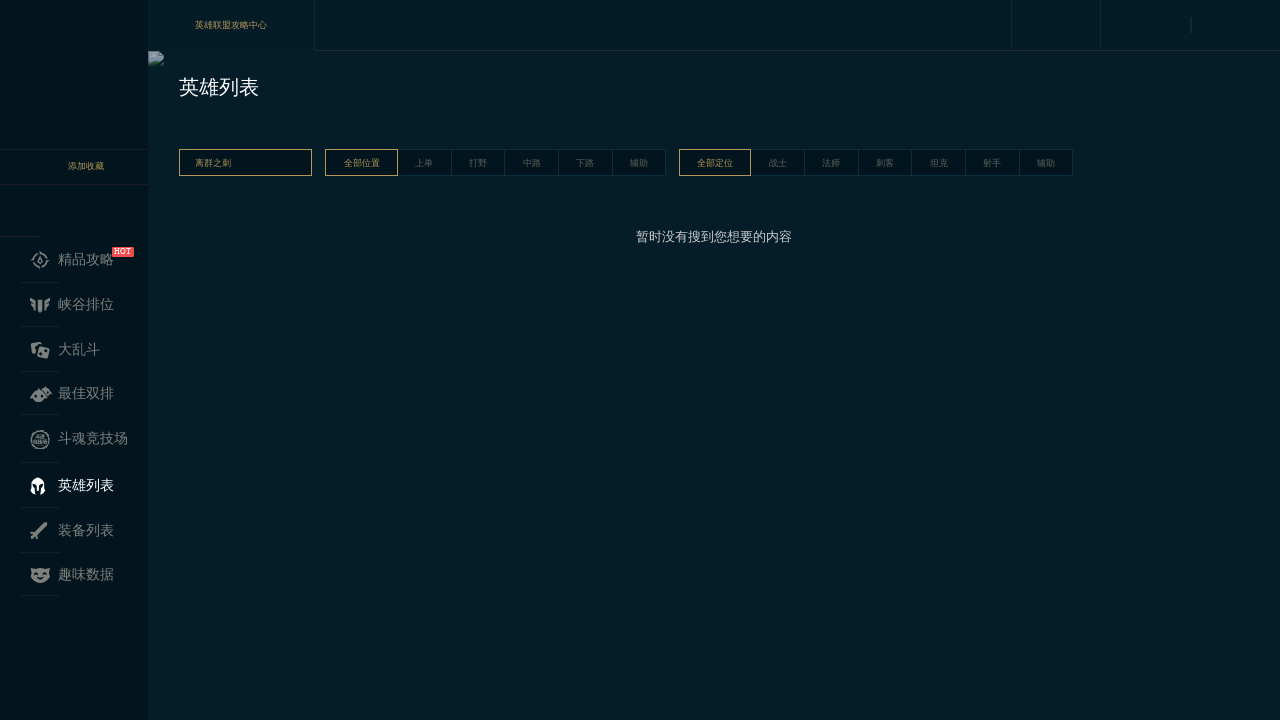

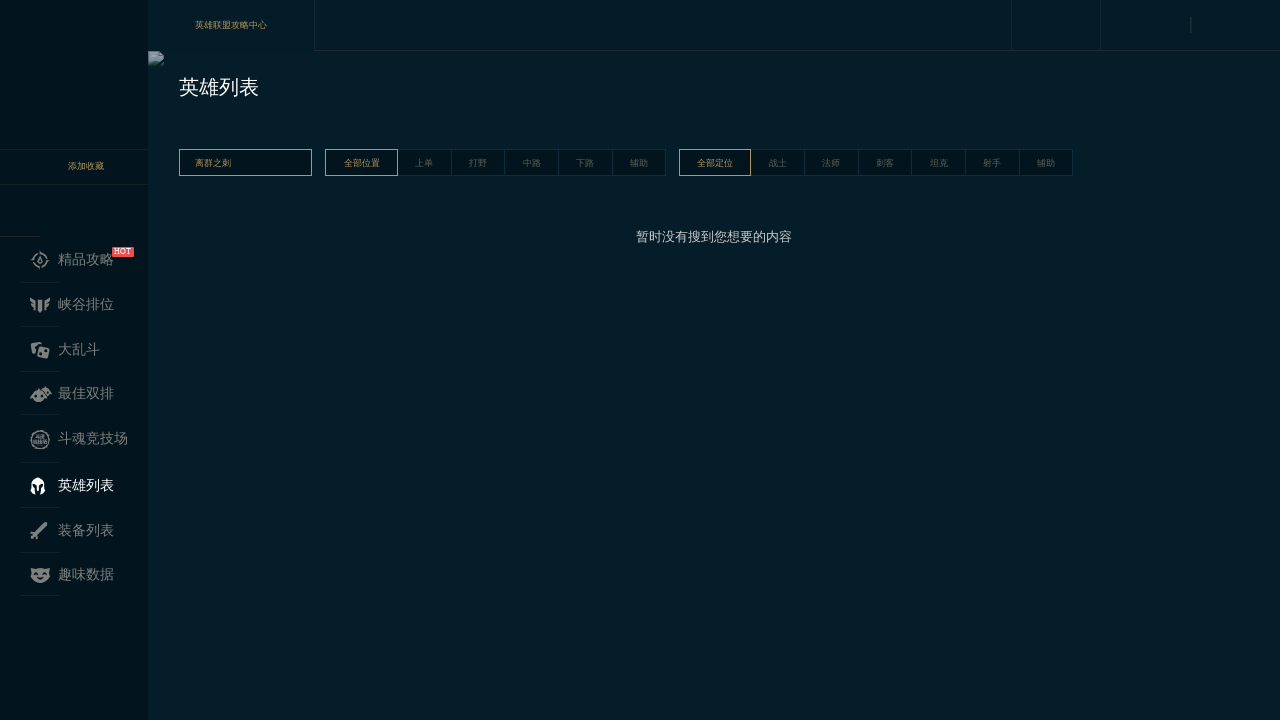